Waits for price to reach $100, then solves a mathematical problem by calculating a logarithmic value and submitting the answer

Starting URL: http://suninjuly.github.io/explicit_wait2.html

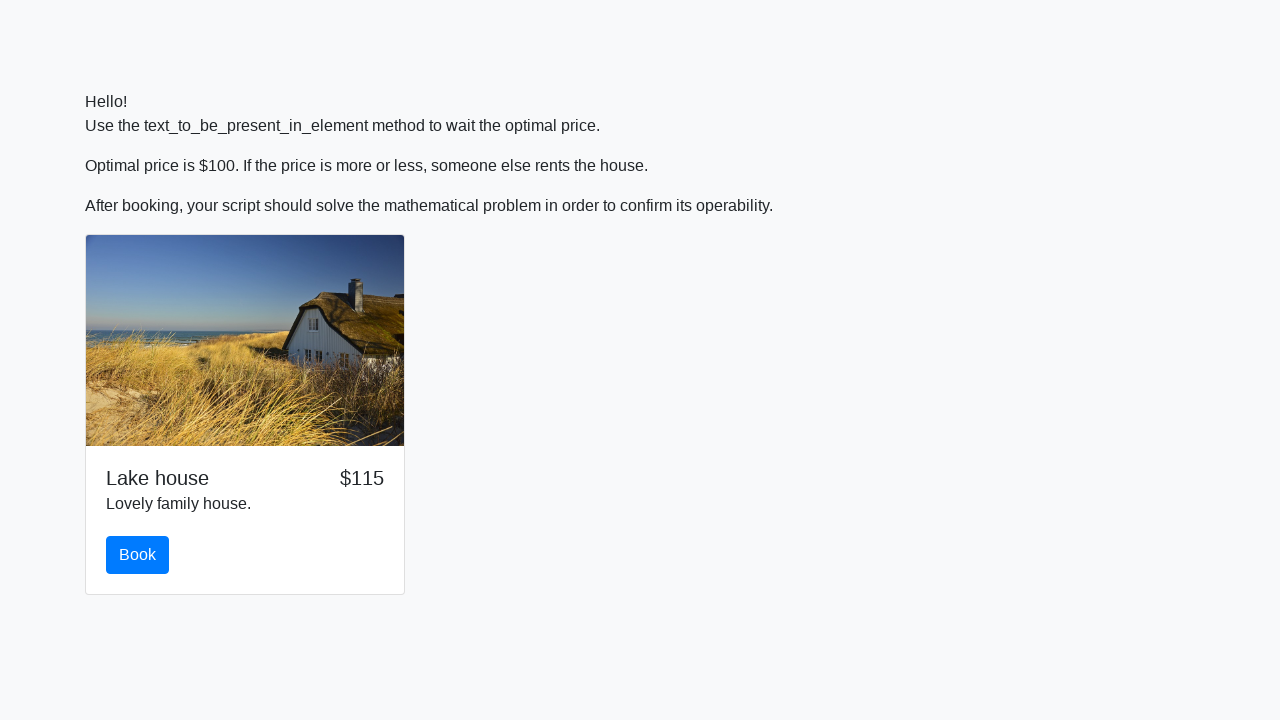

Waited for price to reach $100
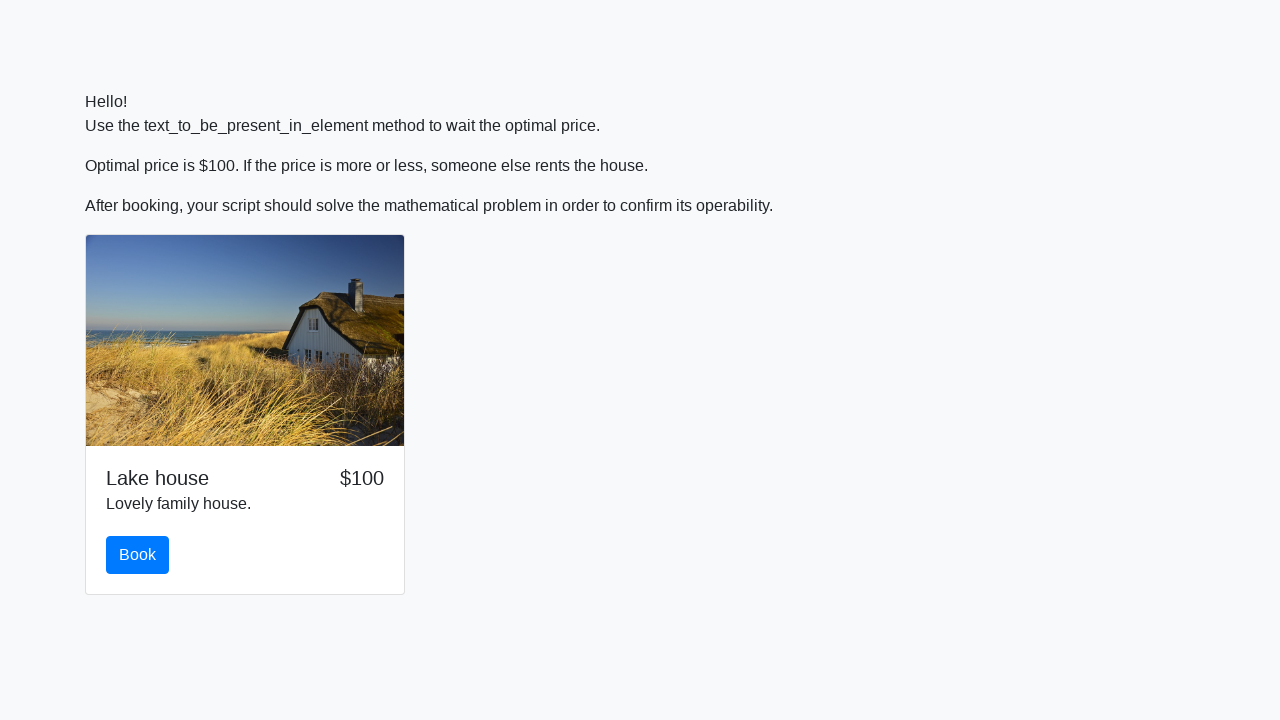

Clicked book button at (138, 555) on button#book
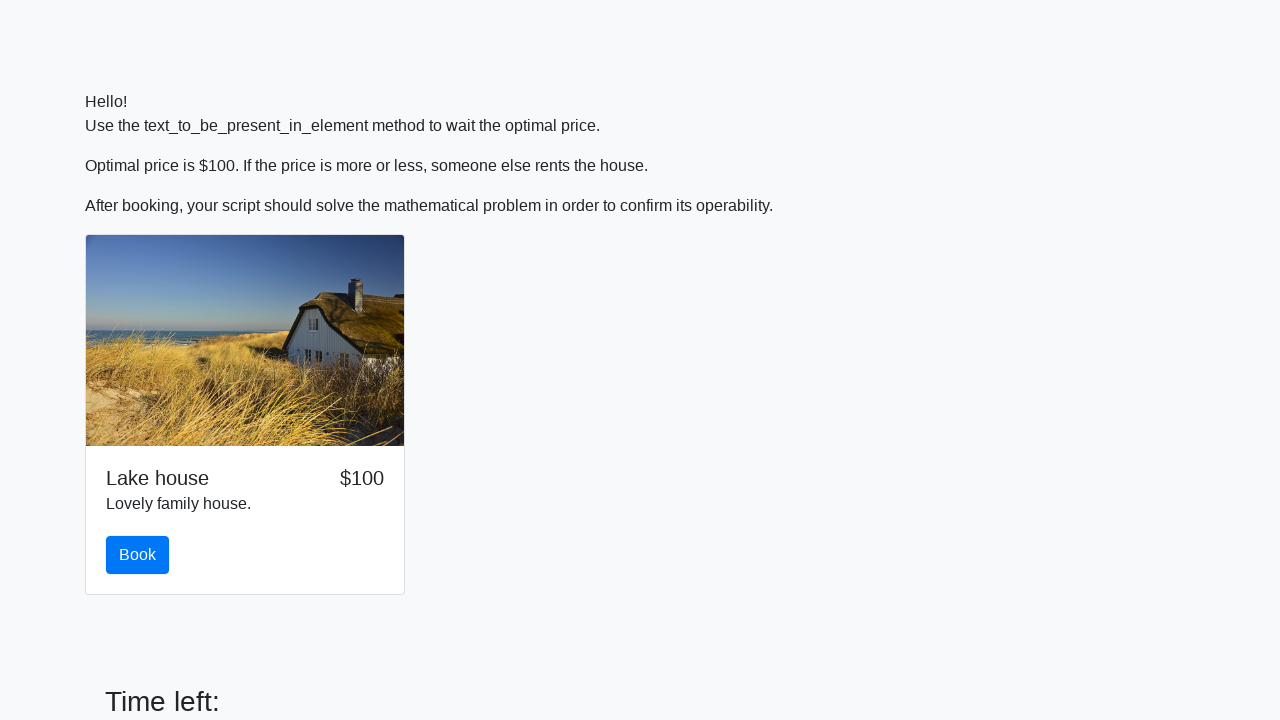

Scrolled to answer input field
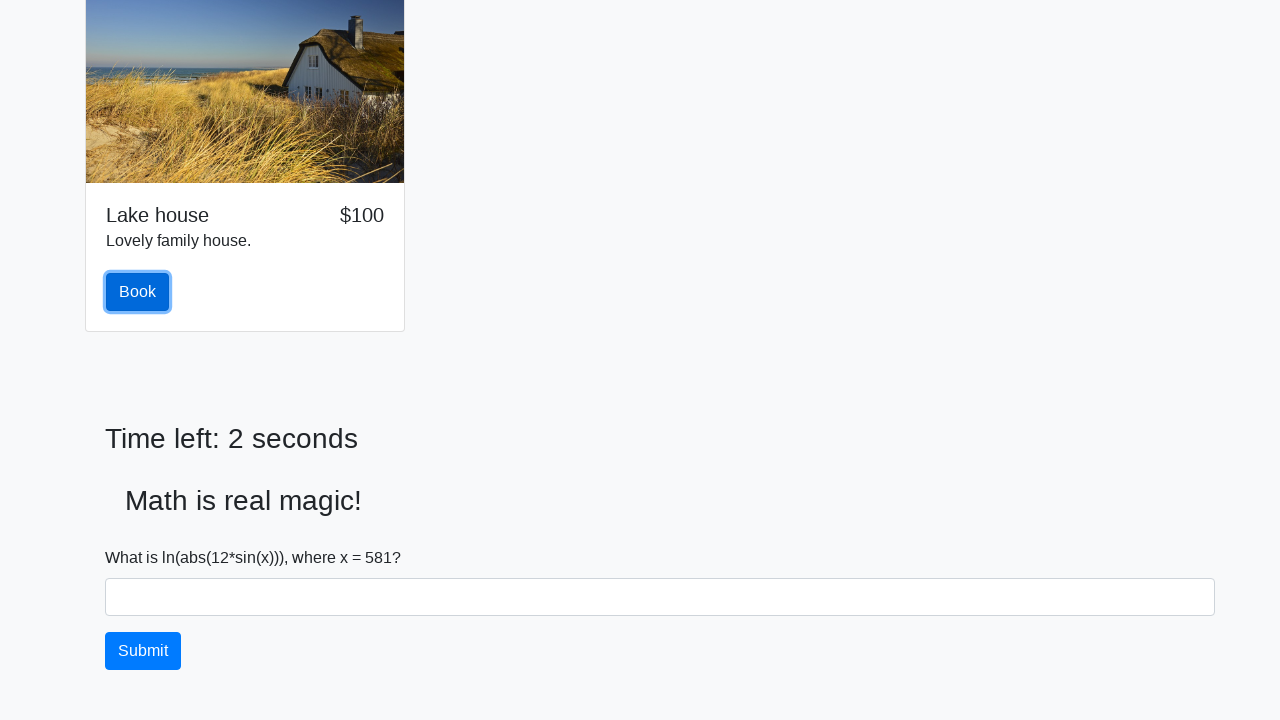

Retrieved input value: 581
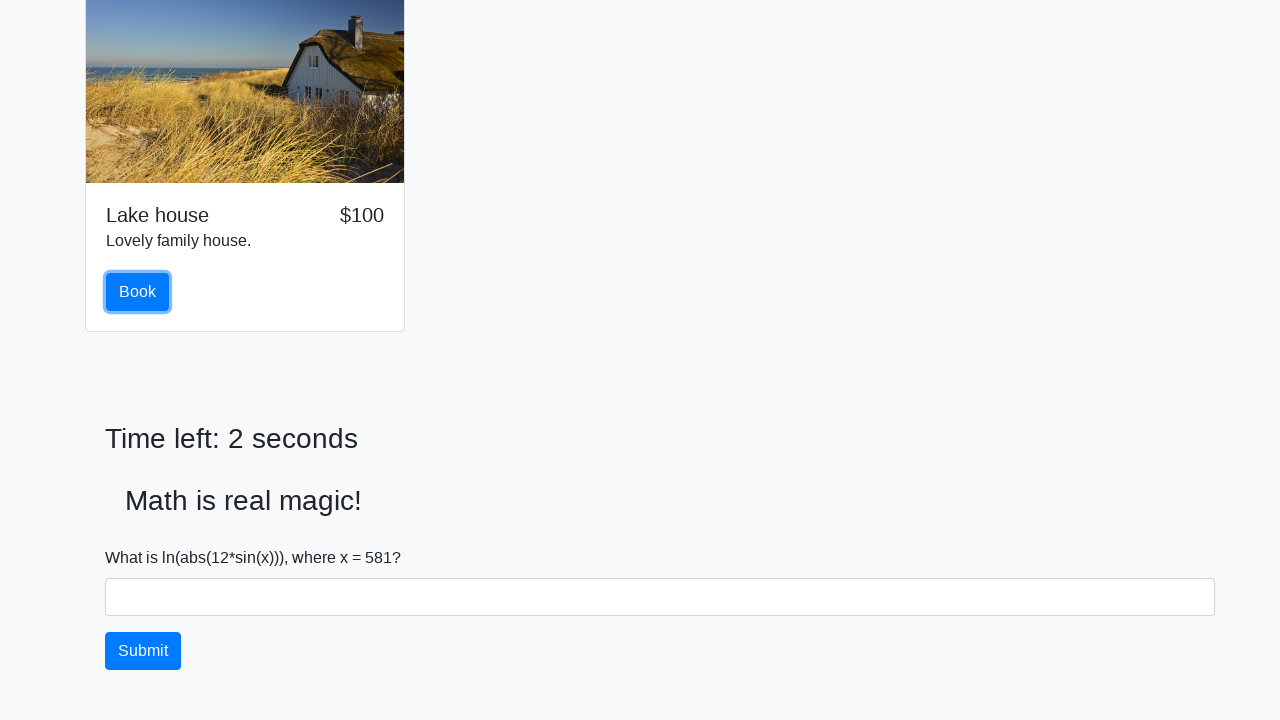

Calculated logarithmic answer: 0.8419855917743599
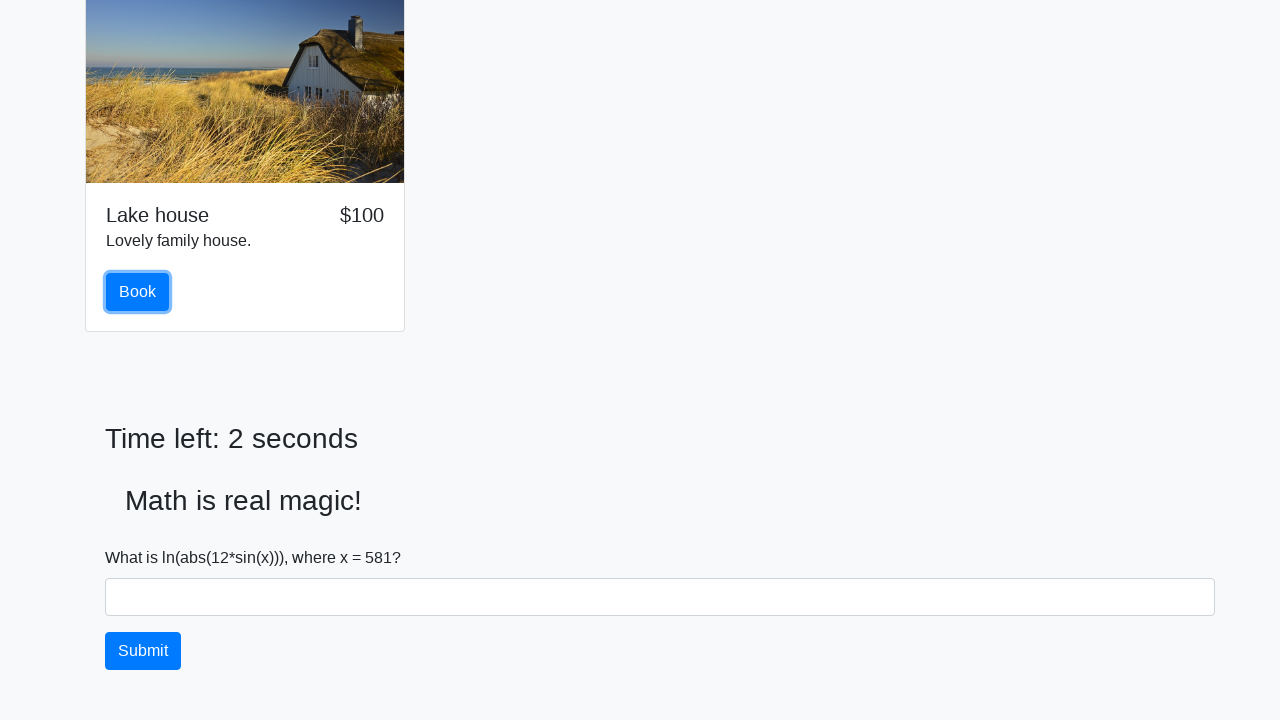

Filled answer field with calculated value on input#answer
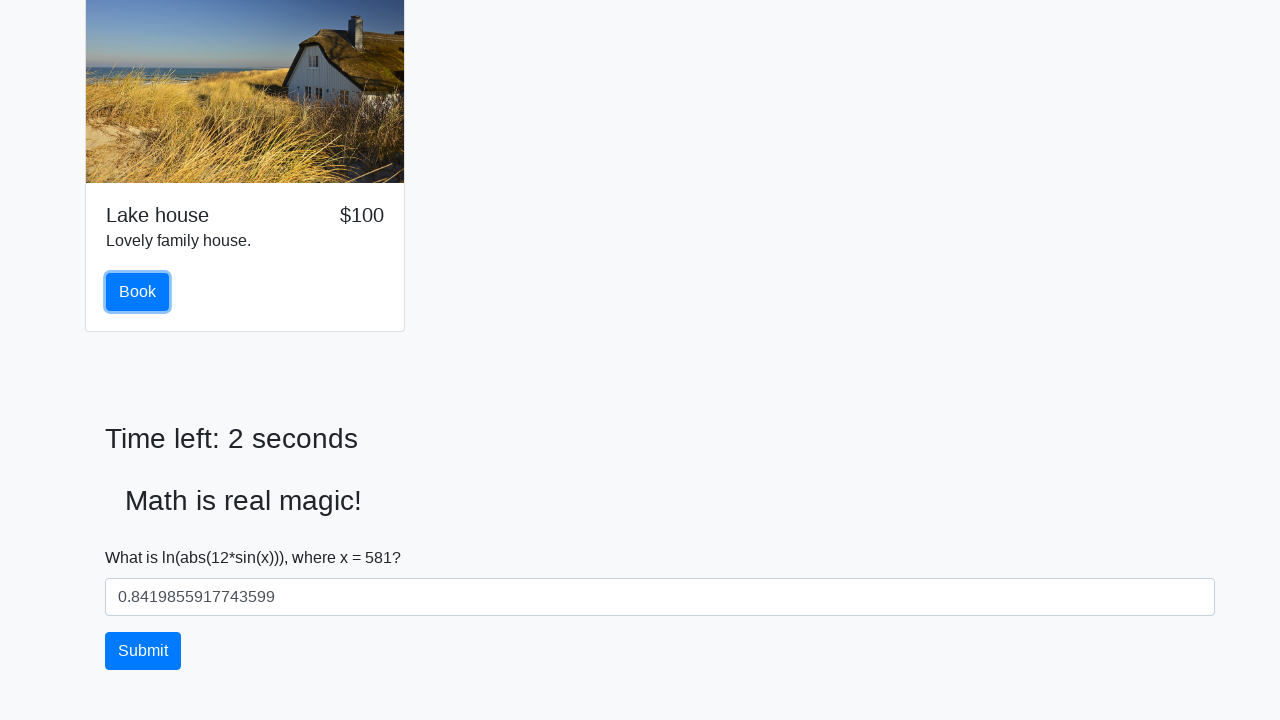

Clicked solve button to submit answer at (143, 651) on button#solve
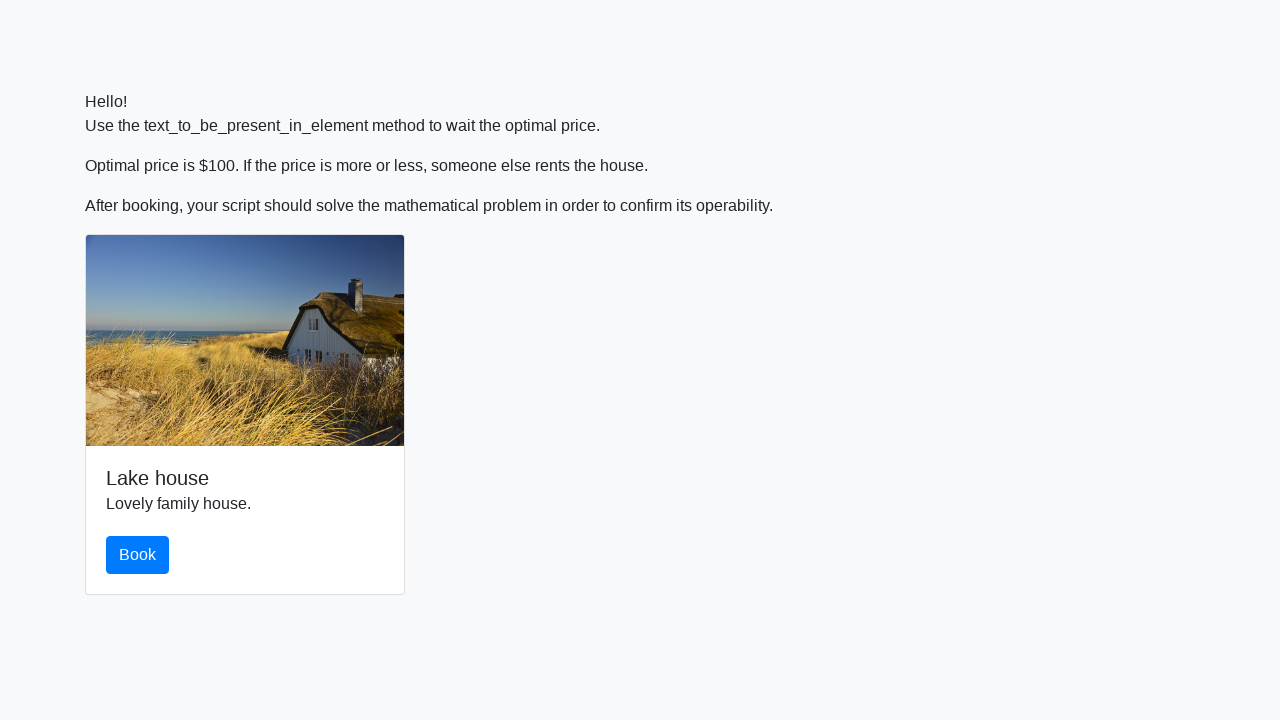

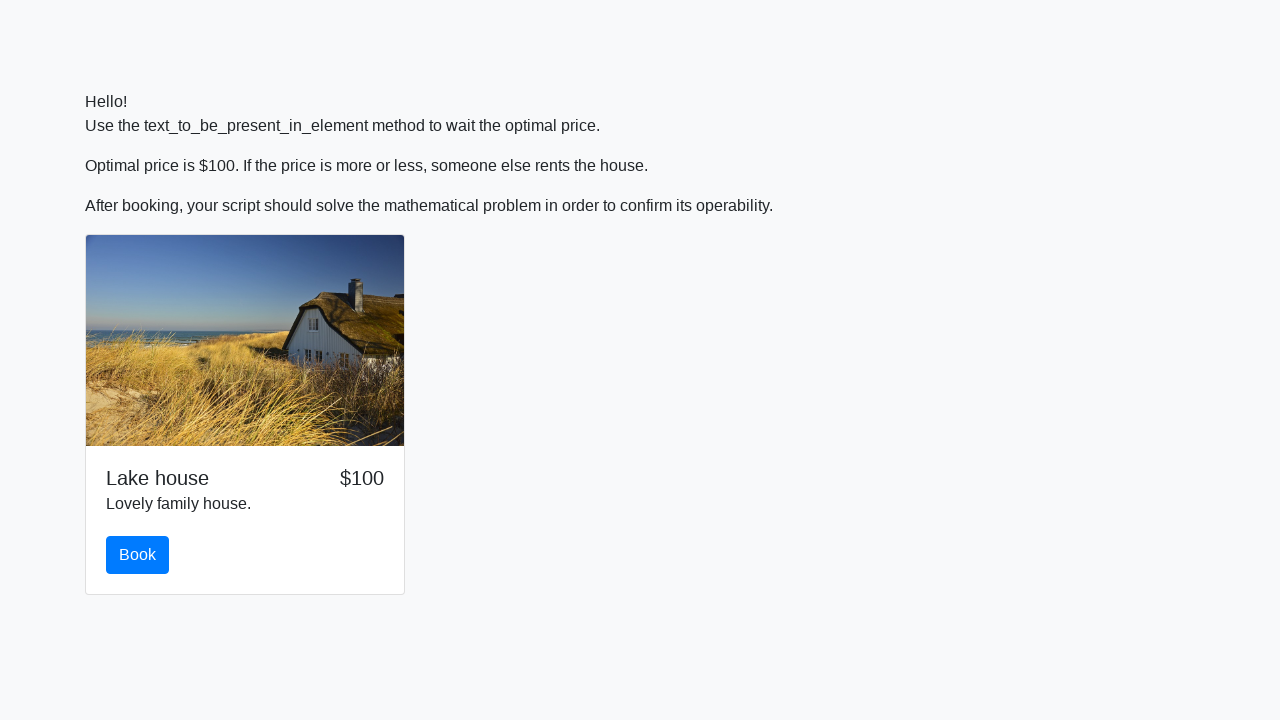